Tests dropdown selection functionality by selecting an option by index from one dropdown and selecting "India" by visible text from a country dropdown.

Starting URL: https://practice.expandtesting.com/dropdown

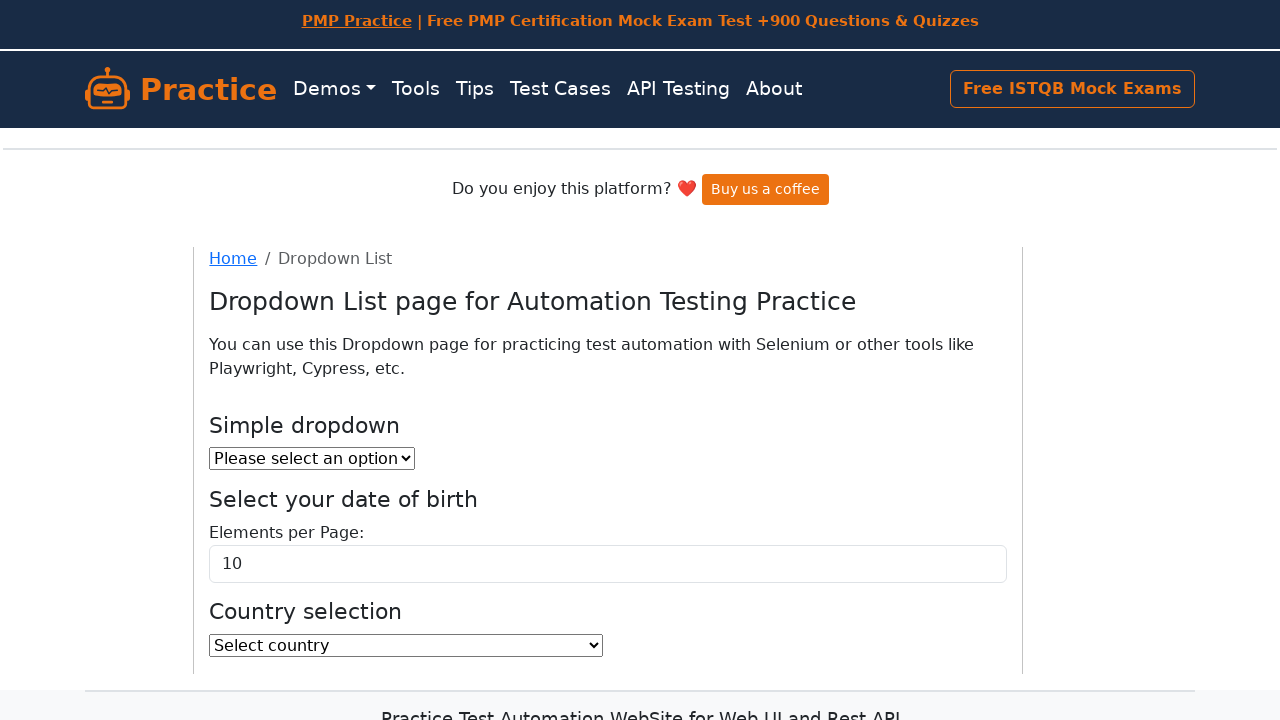

Navigated to dropdown practice page
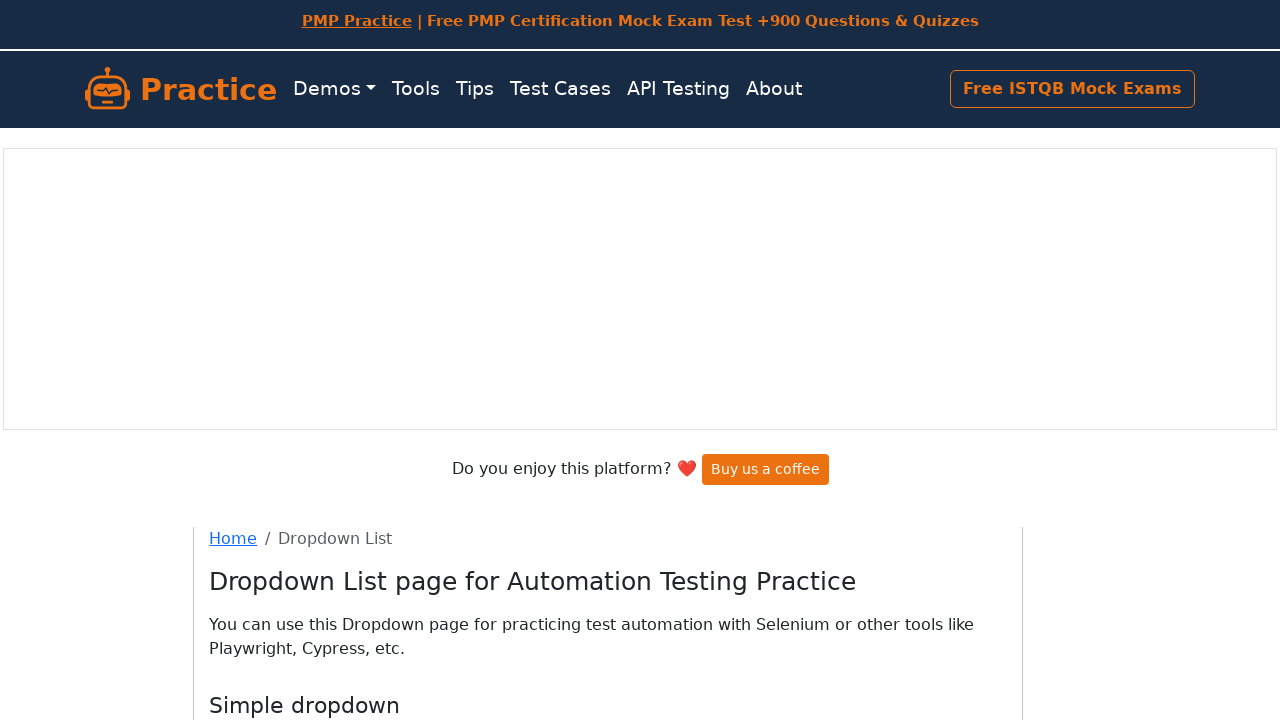

Selected option at index 1 from the first dropdown on #dropdown
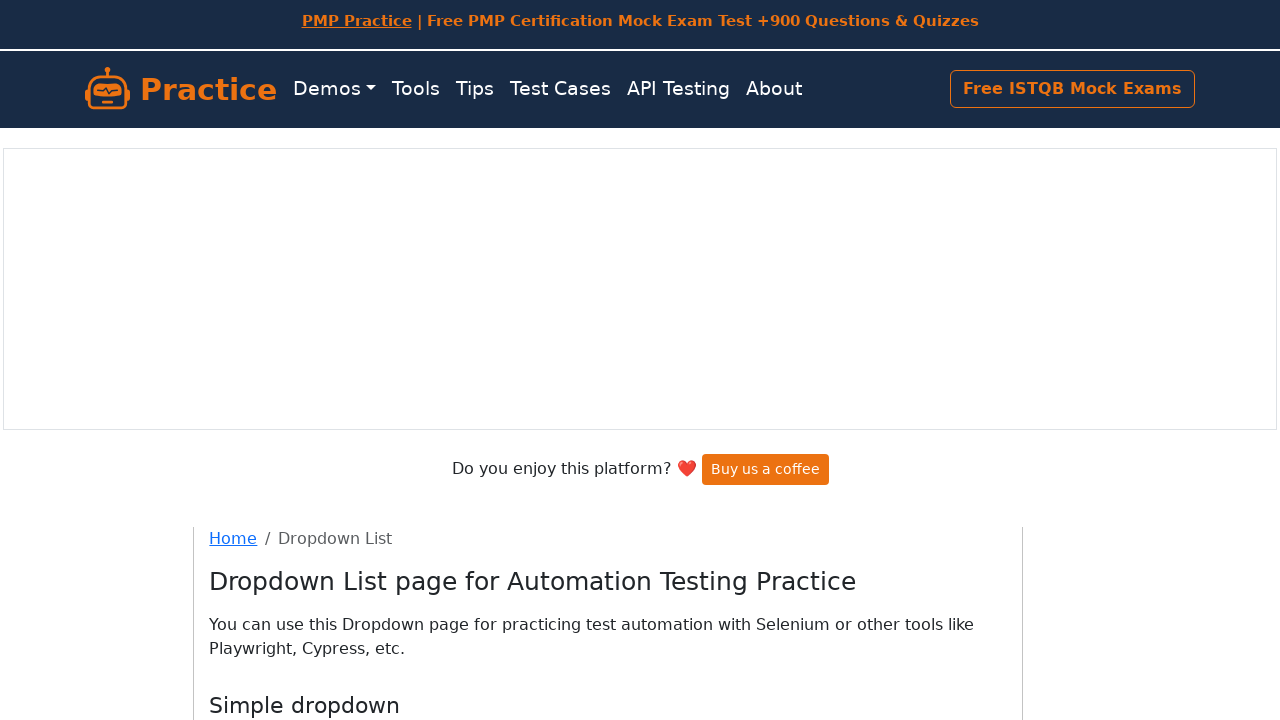

Selected 'India' from the country dropdown by visible text on #country
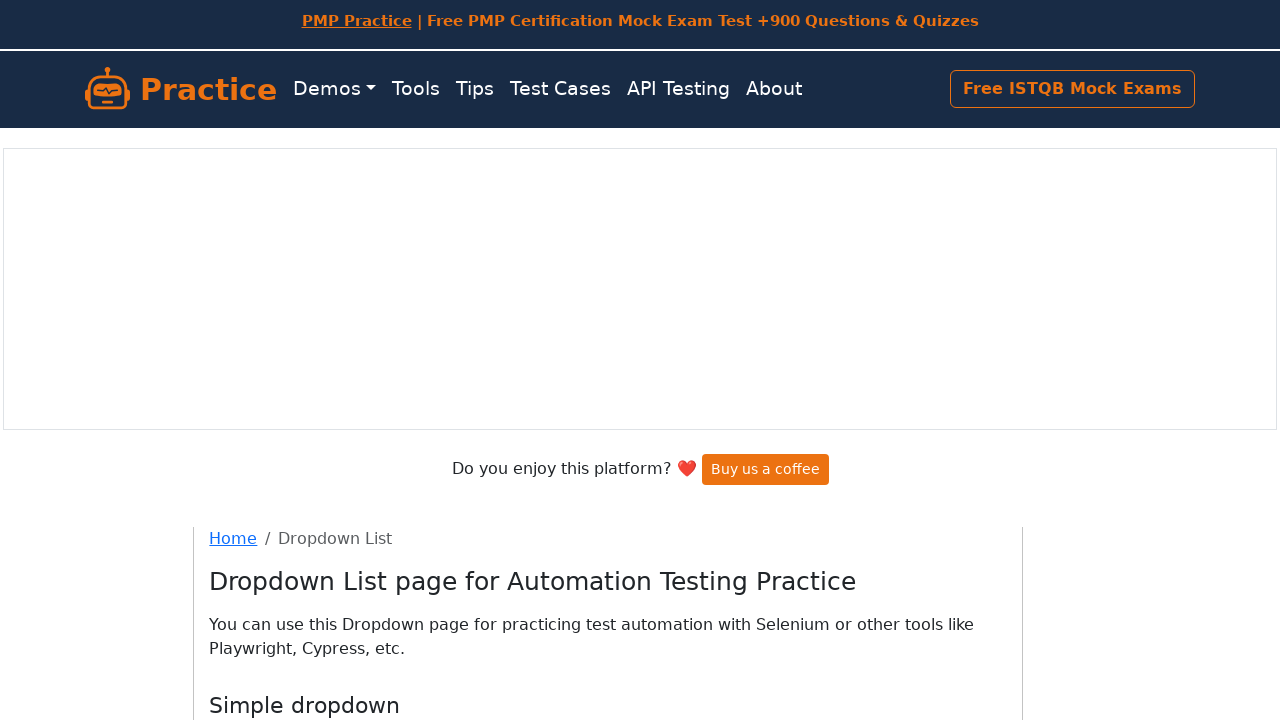

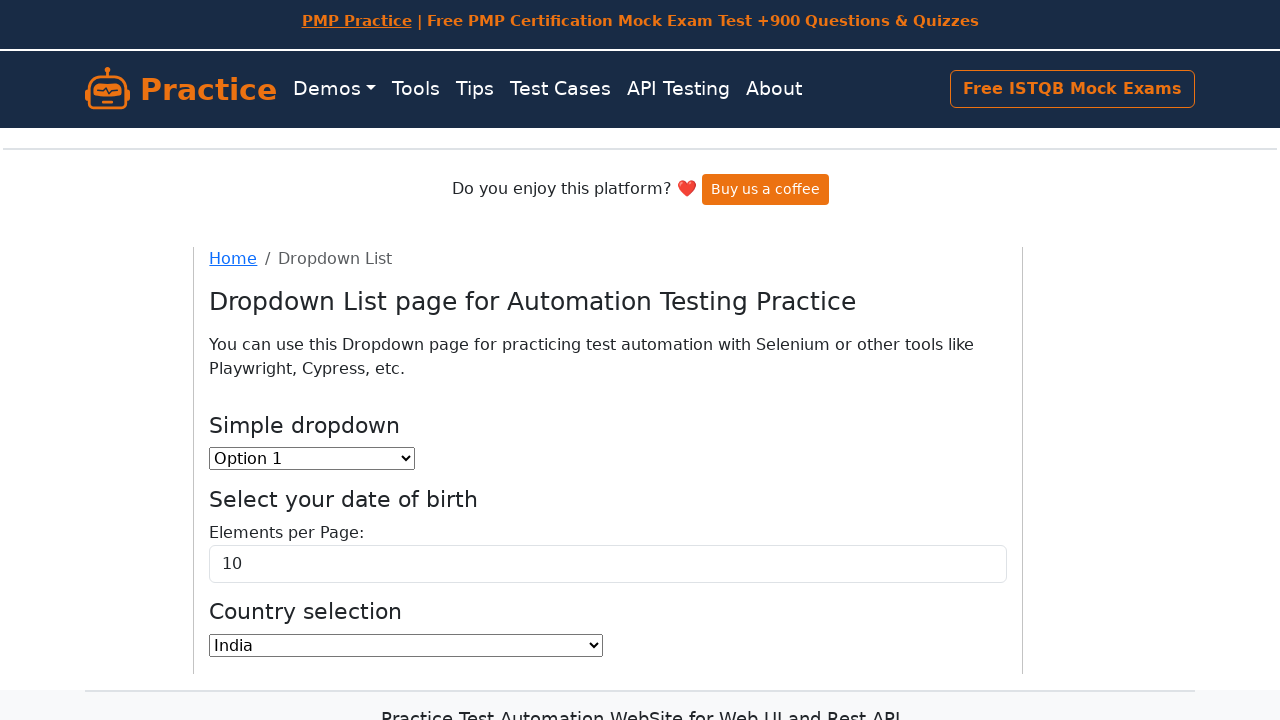